Tests handling of unexpected alert on page load, then fills in a form with first name and last name fields and submits it

Starting URL: http://only-testing-blog.blogspot.in/2014/06/alert_6.html

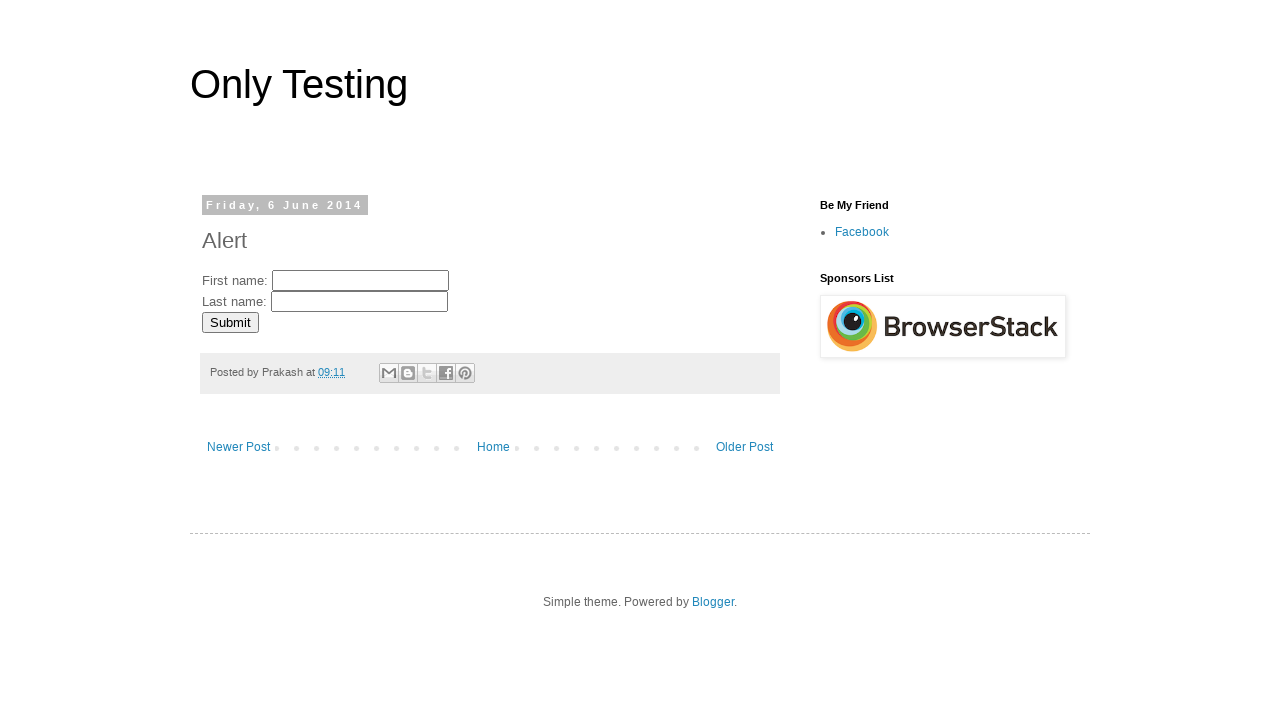

Set up dialog handler to accept unexpected alerts
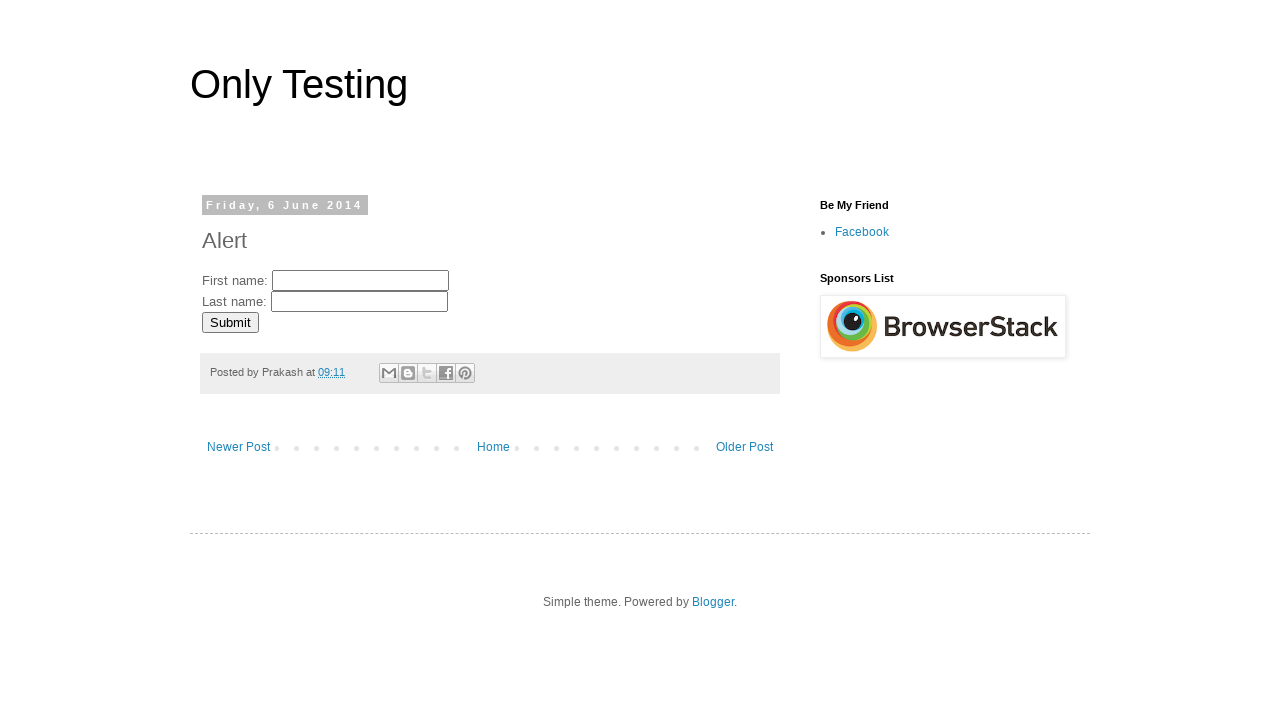

Filled first name field with 'John' on input[name='fname']
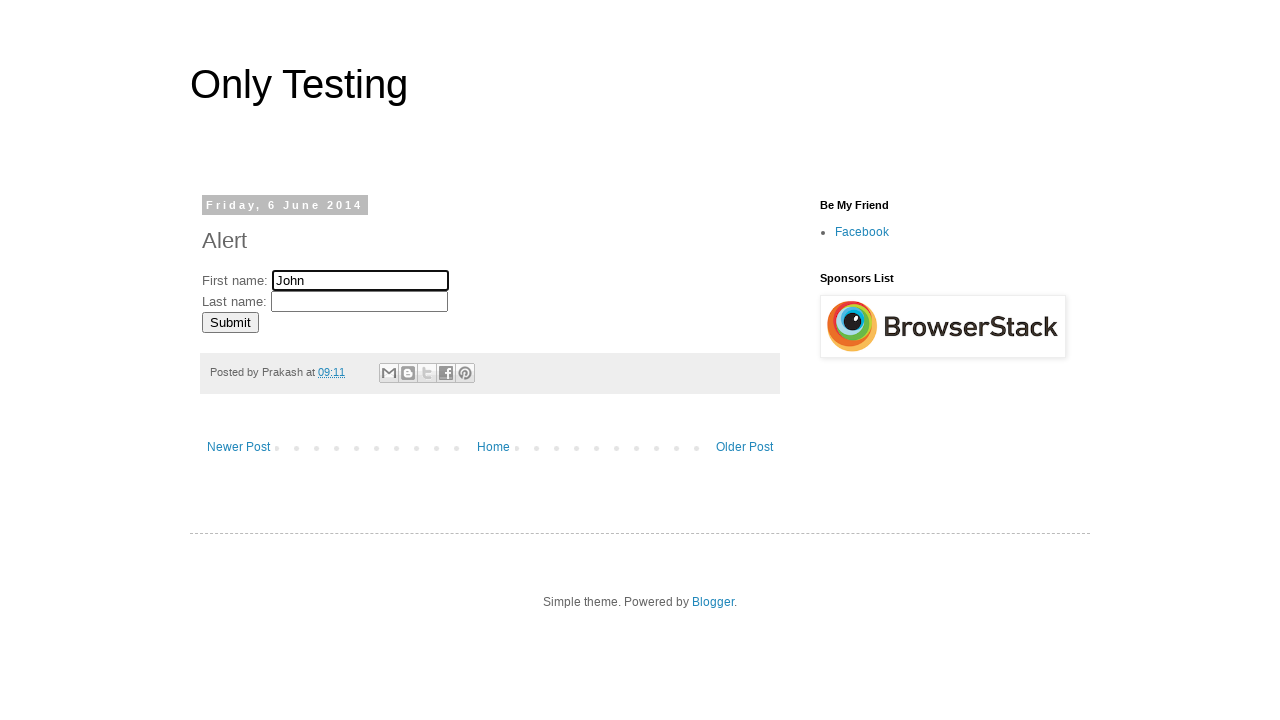

Filled last name field with 'Smith' on input[name='lname']
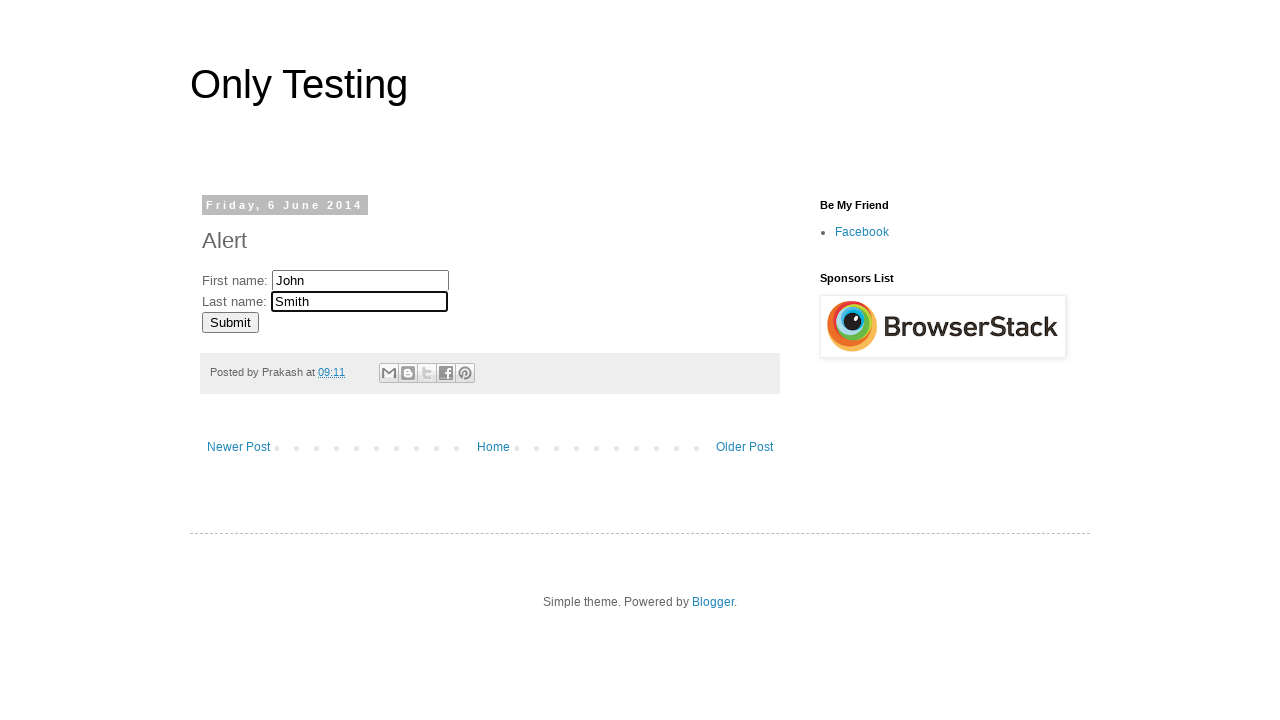

Clicked submit button to submit the form at (230, 322) on input[type='submit']
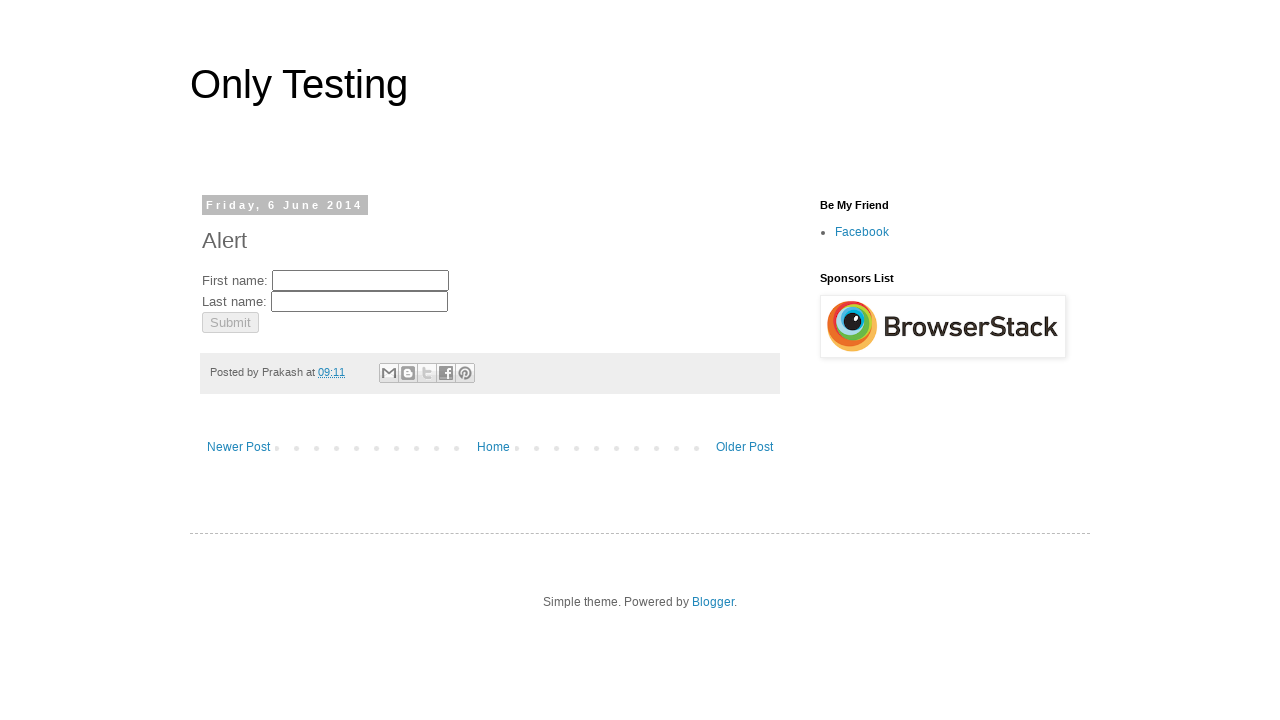

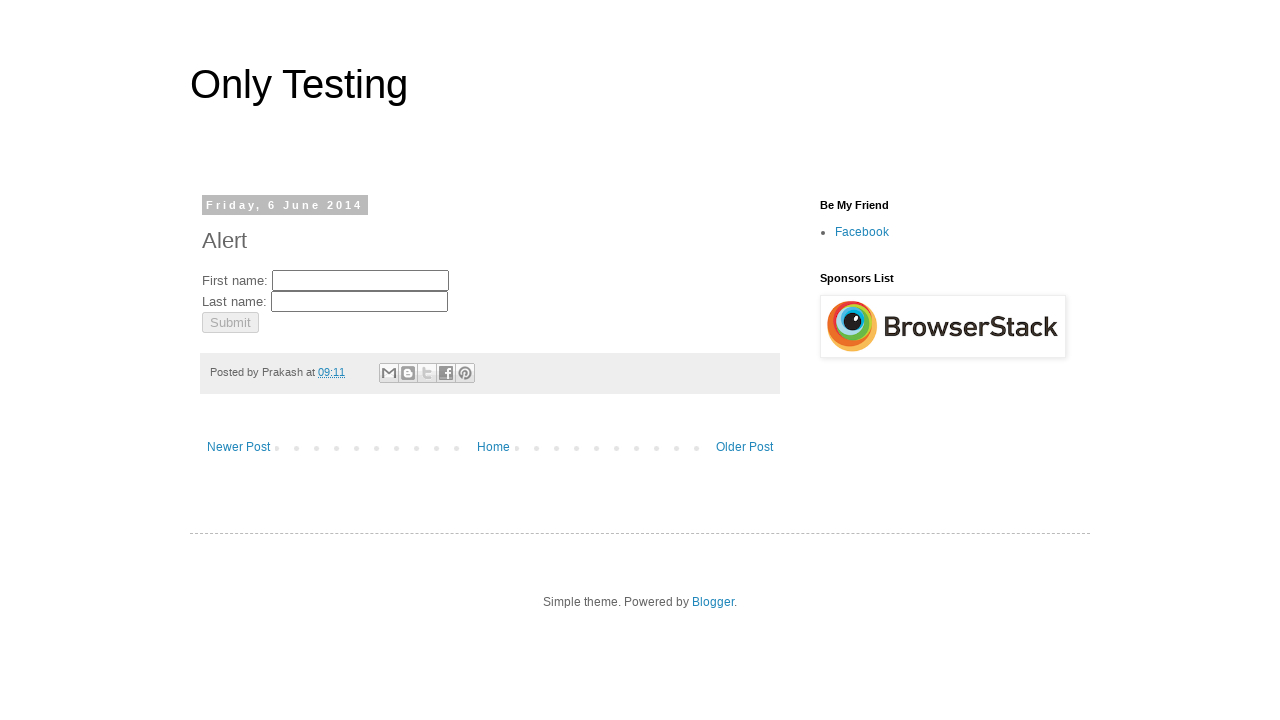